Tests dropdown selection functionality by selecting options from two different dropdown menus using value and index

Starting URL: https://www.techglobal-training.com/frontend/html-elements

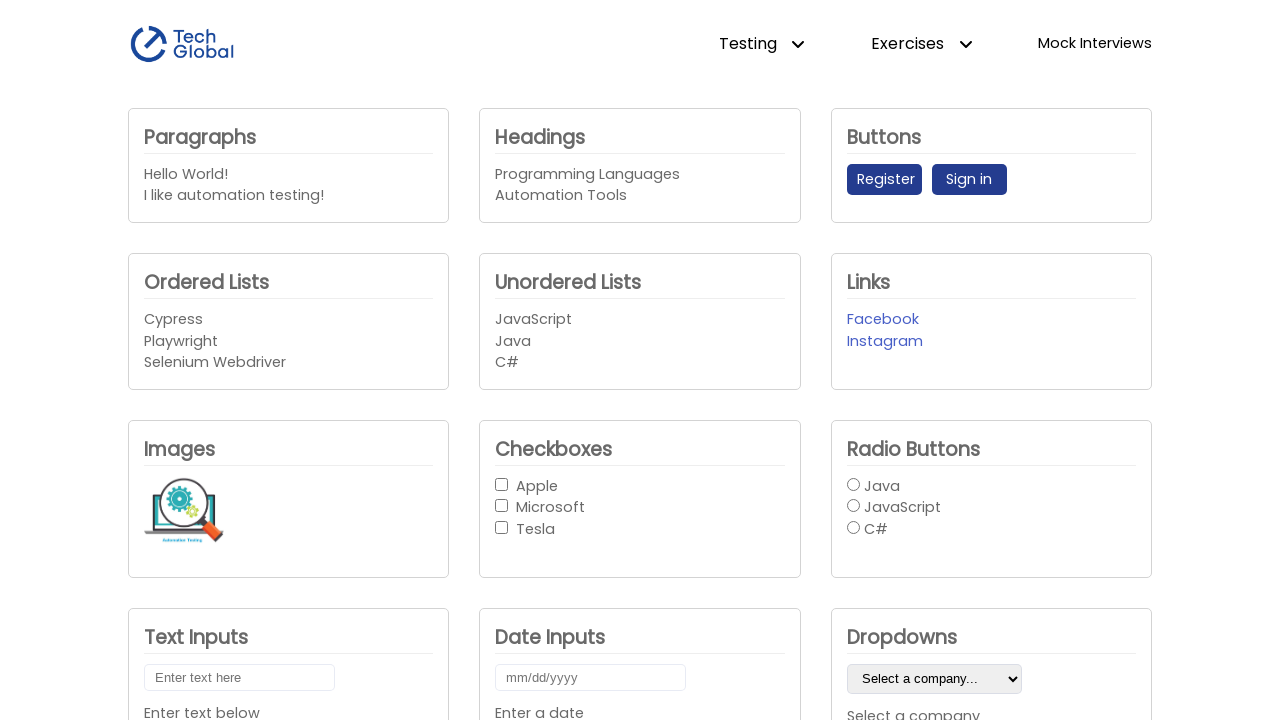

Navigated to dropdown selection test page
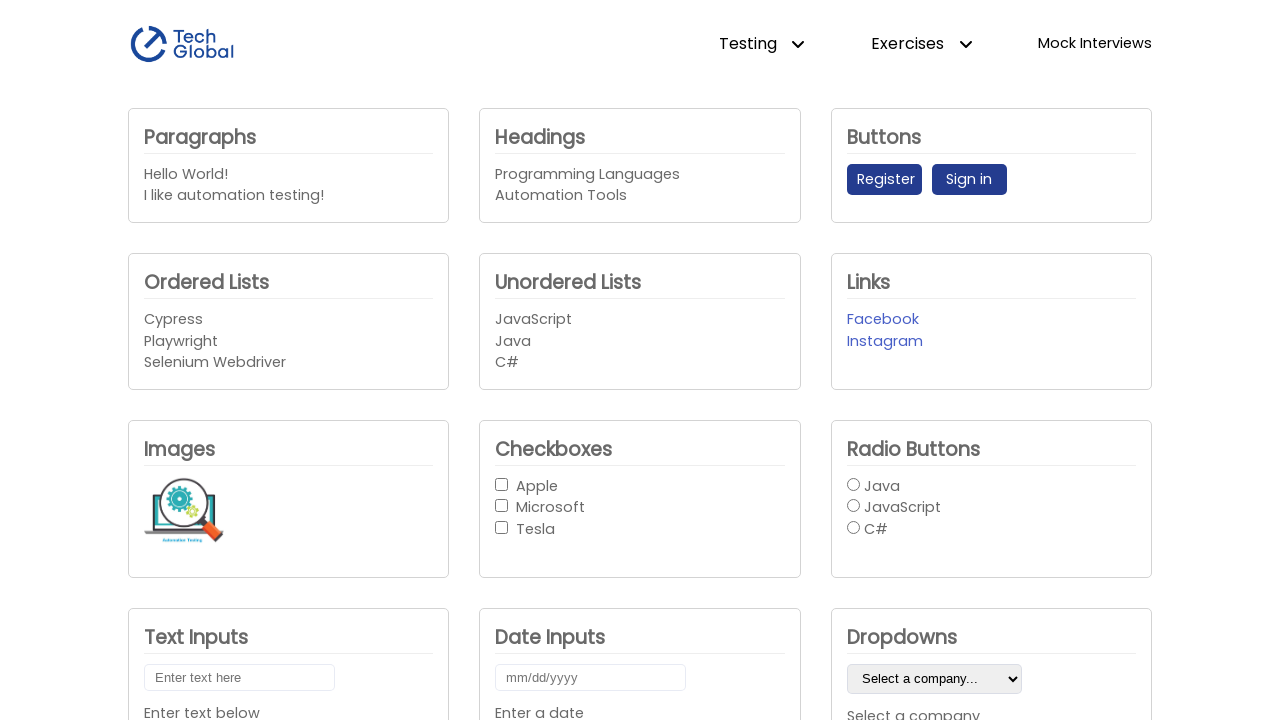

Selected 'Tesla' from first dropdown by value on #company_dropdown1
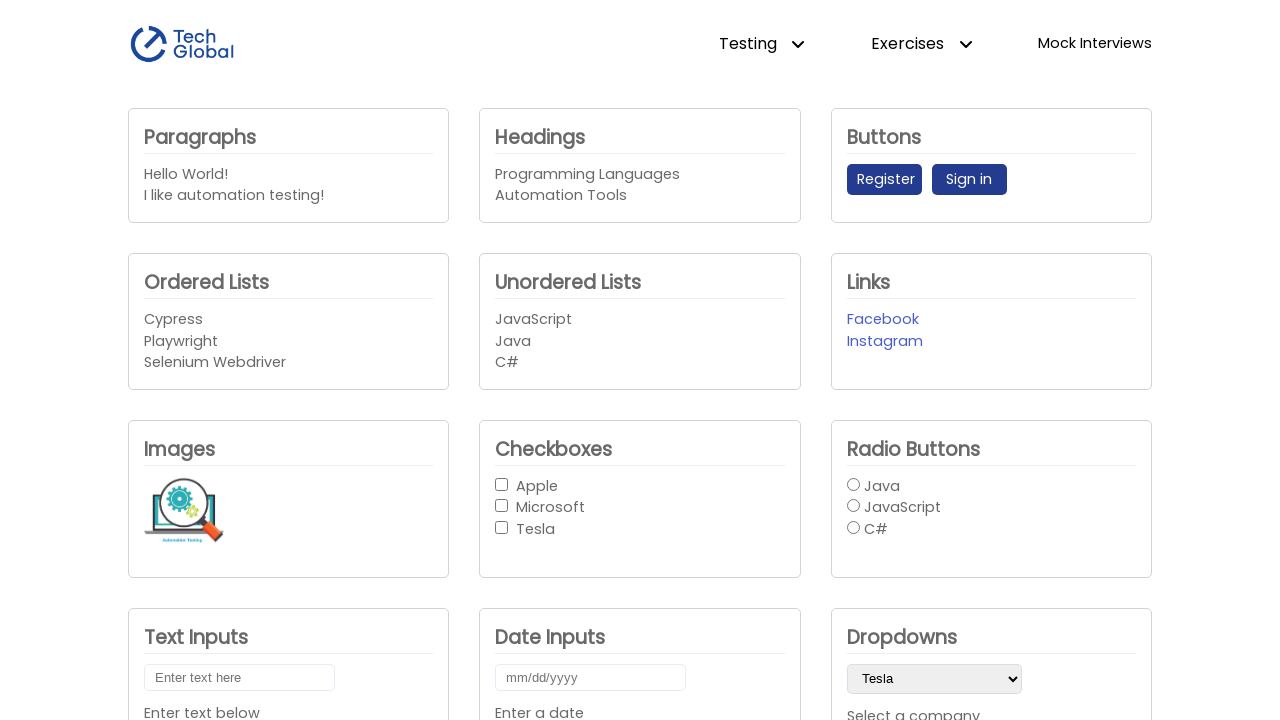

Selected second option from second dropdown by index on #company_dropdown2
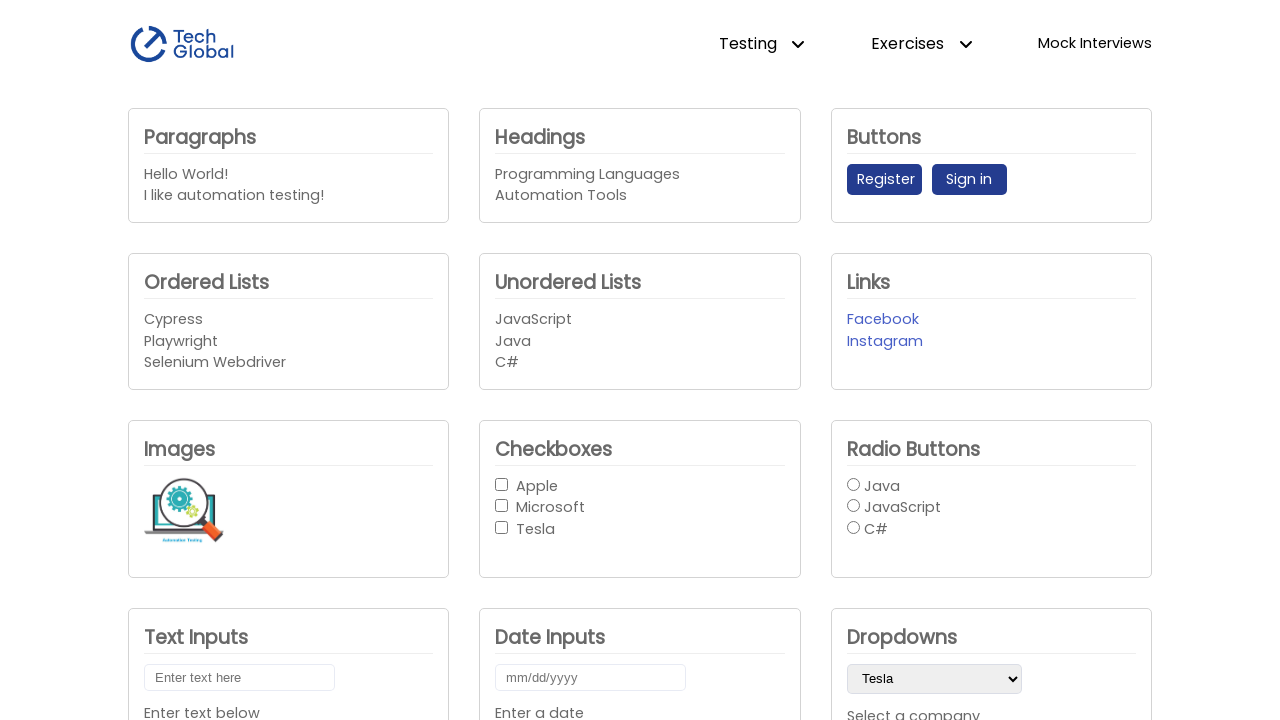

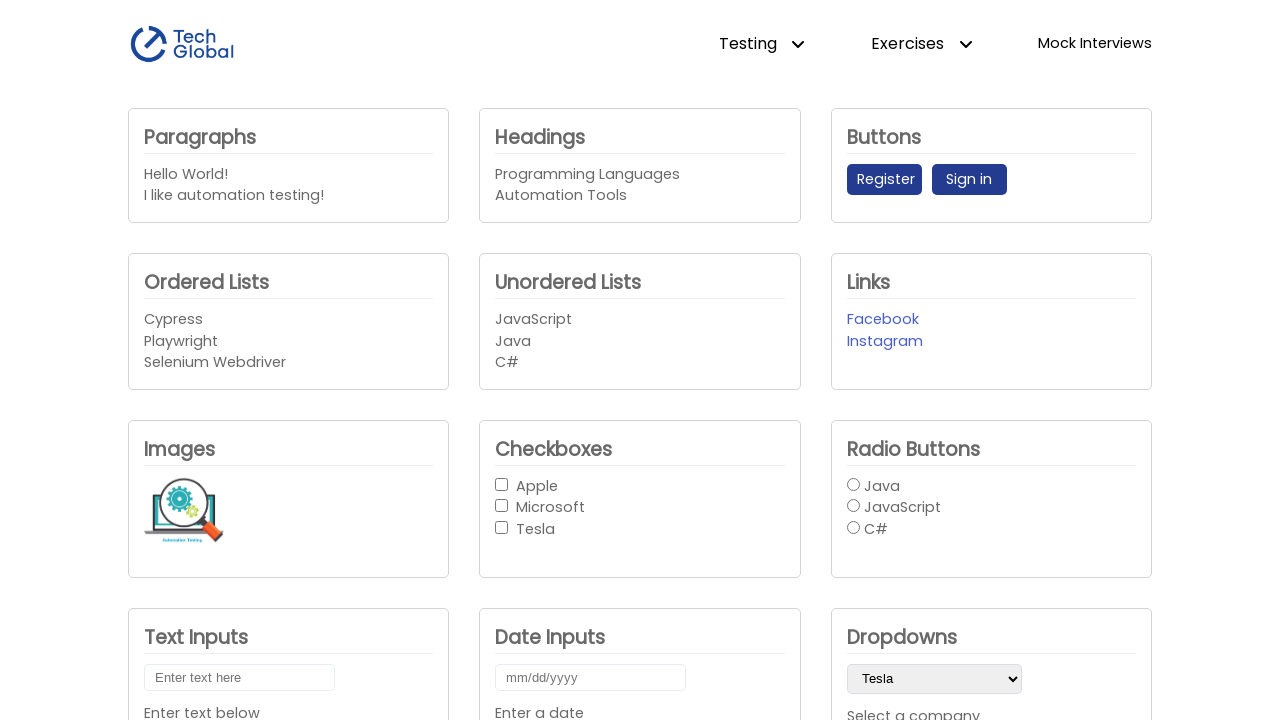